Tests hobby checkboxes on a form by verifying initial unchecked state and clicking to select them

Starting URL: https://demoqa.com/automation-practice-form

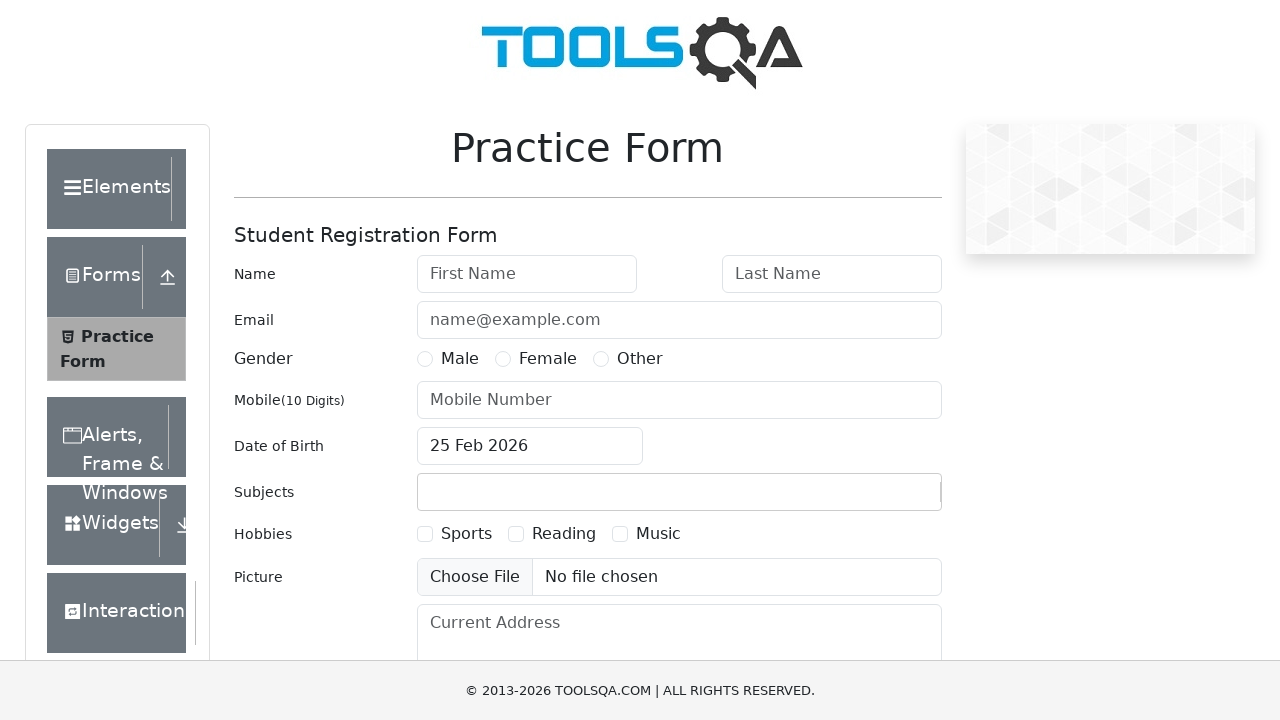

Located sports hobby checkbox element
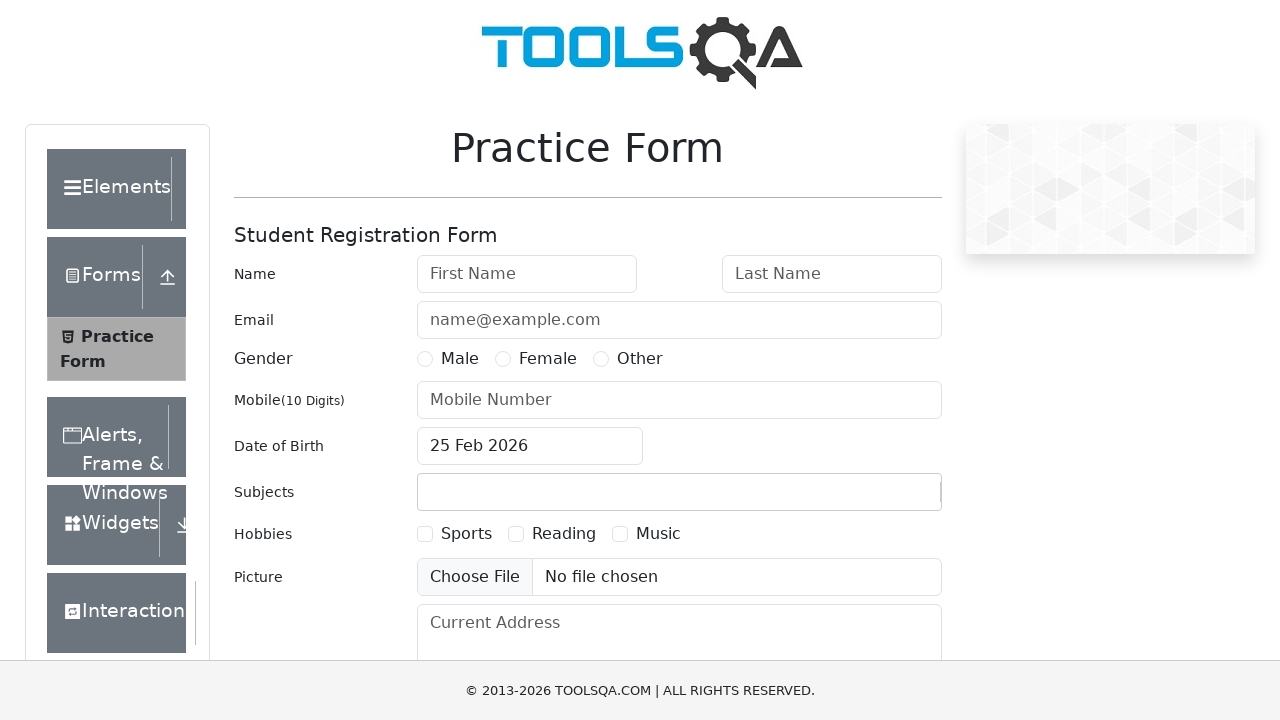

Located reading hobby checkbox element
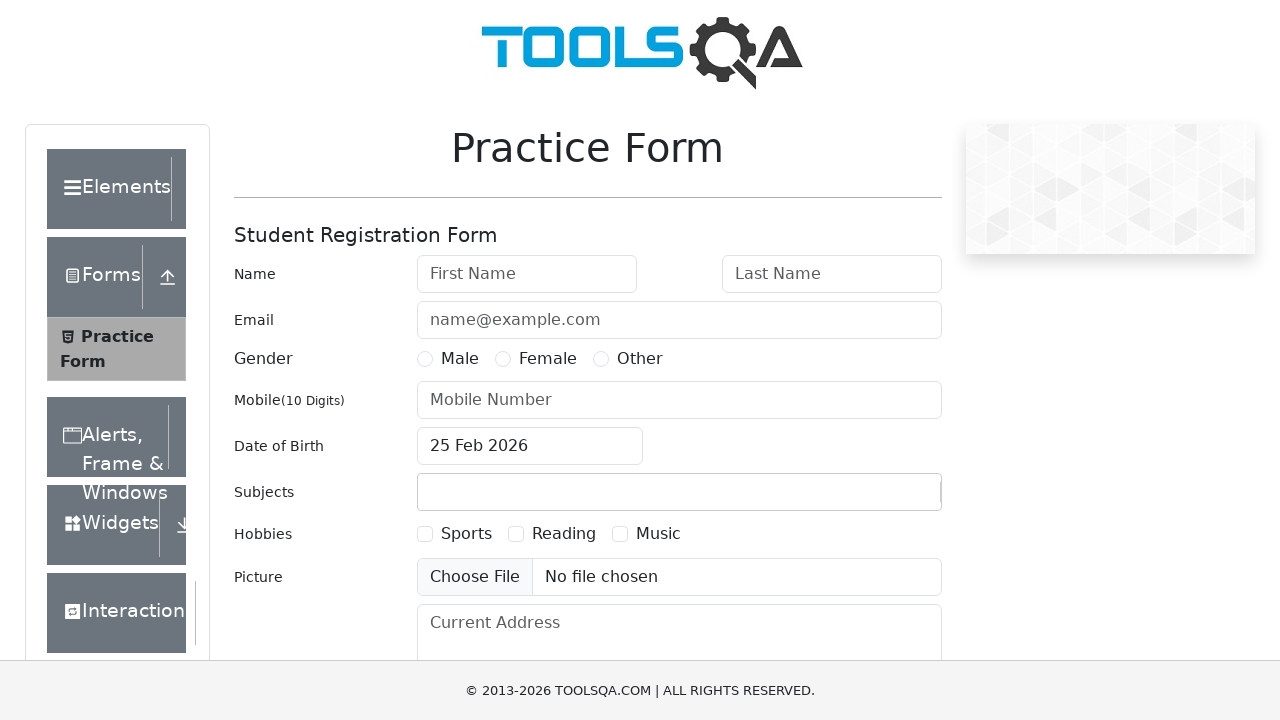

Located music hobby checkbox element
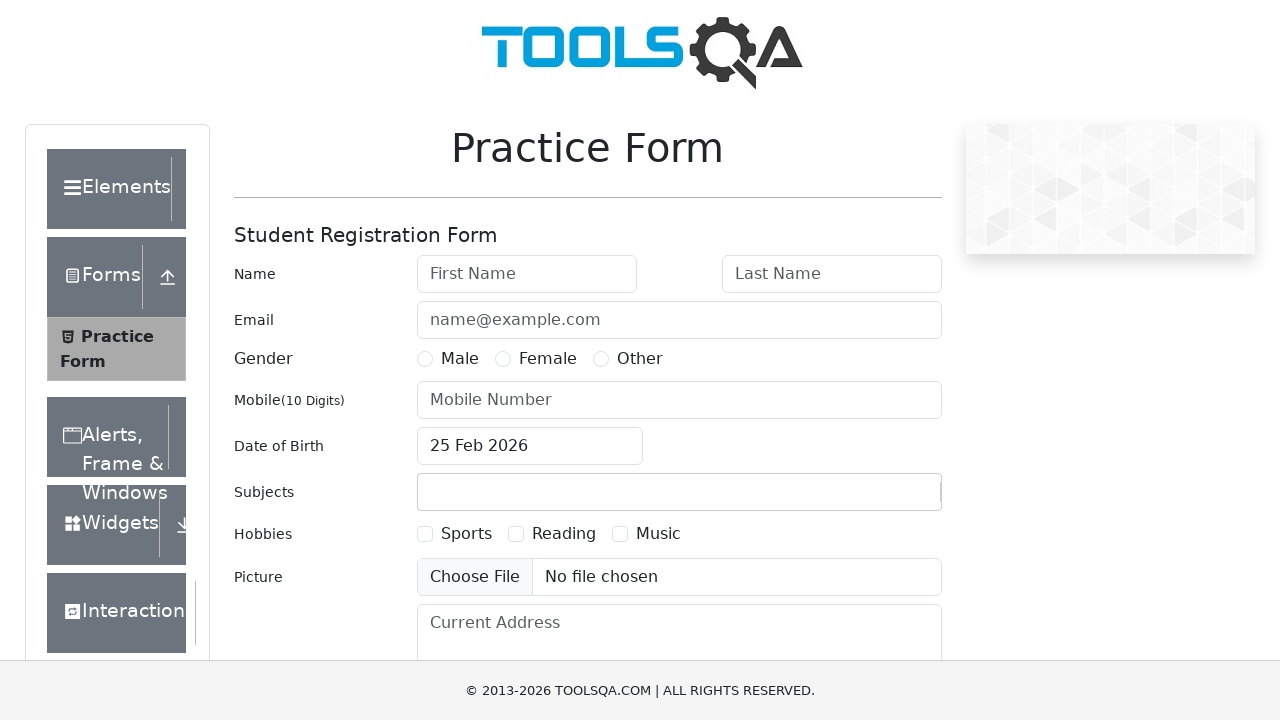

Verified sports checkbox is initially unchecked
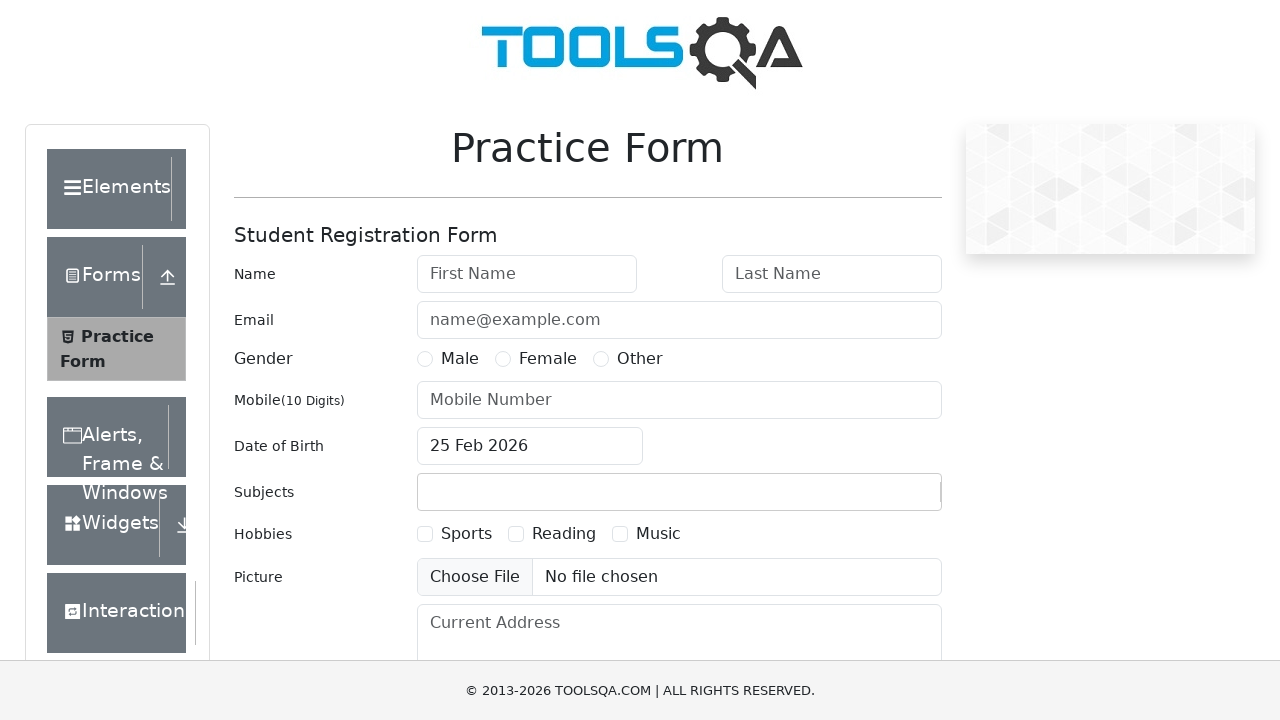

Verified reading checkbox is initially unchecked
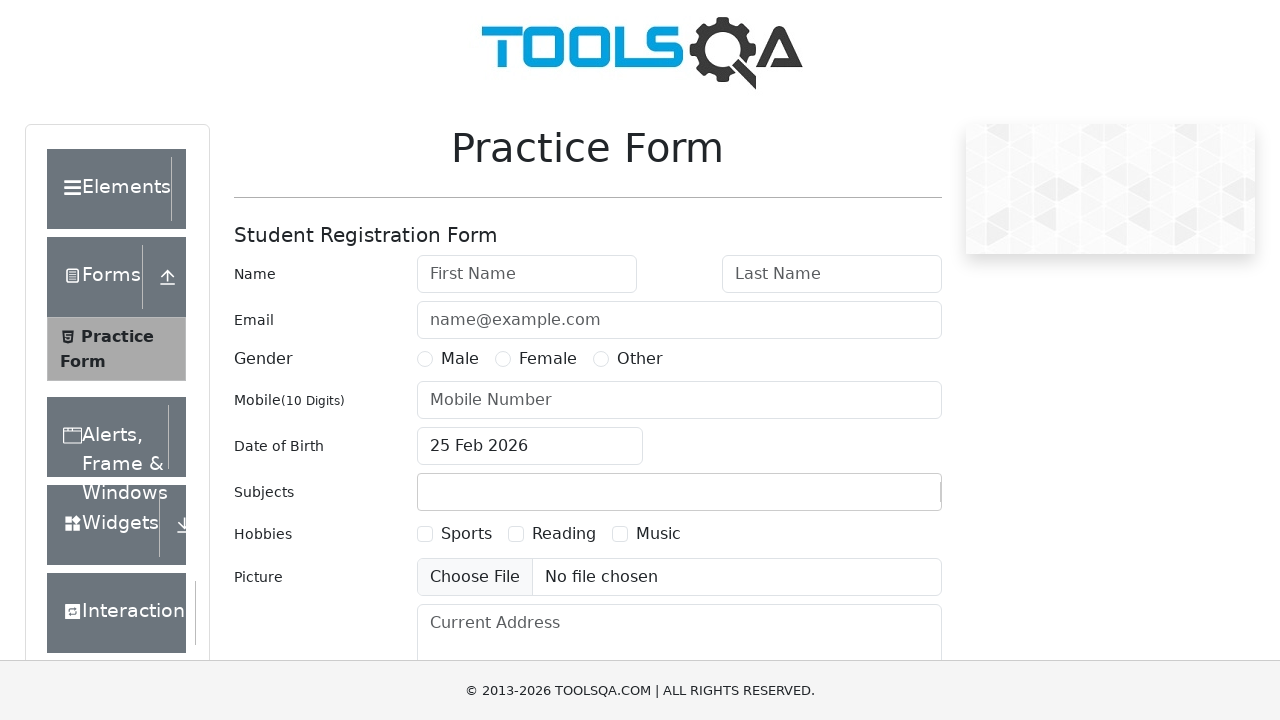

Verified music checkbox is initially unchecked
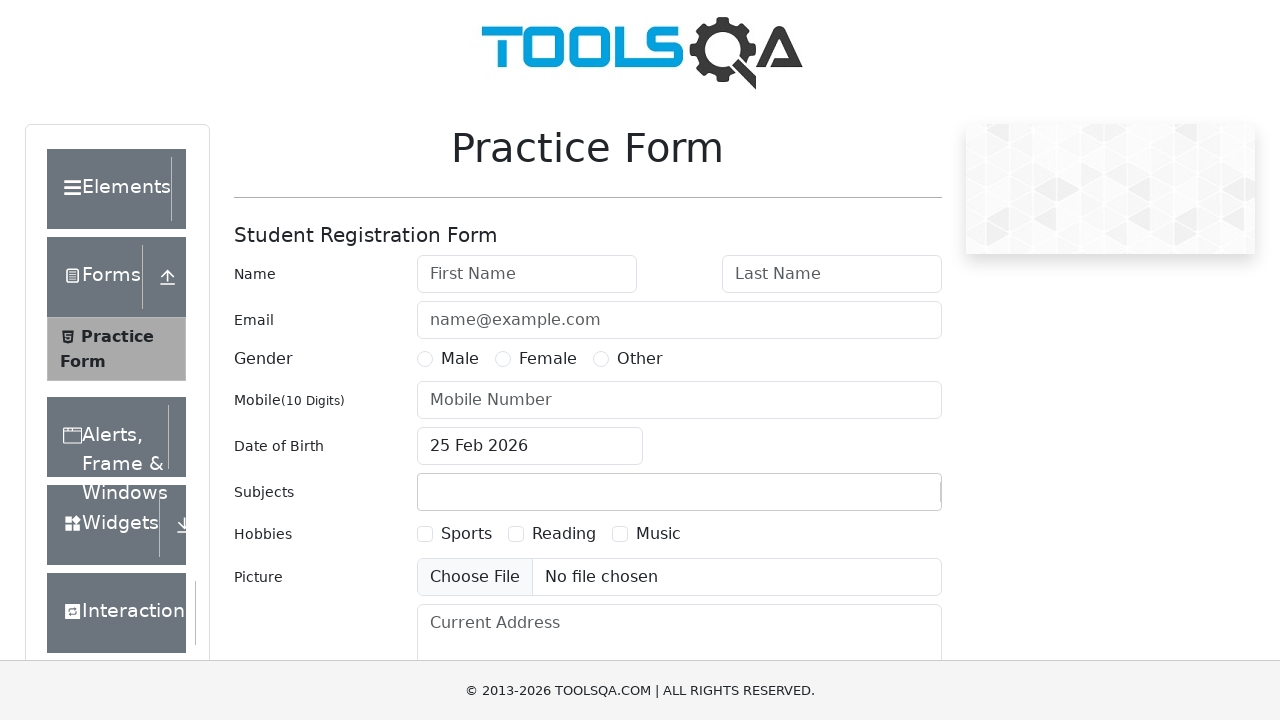

Located sports checkbox label
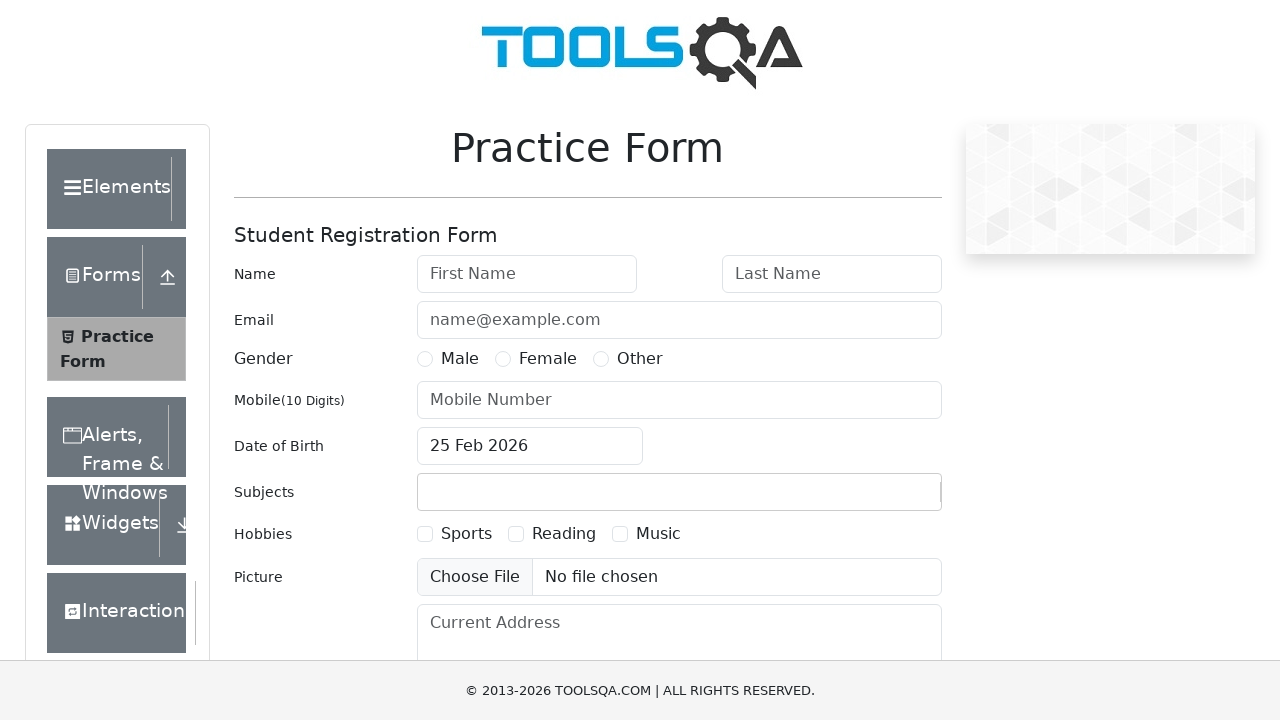

Clicked sports checkbox label to select it at (466, 534) on [for='hobbies-checkbox-1']
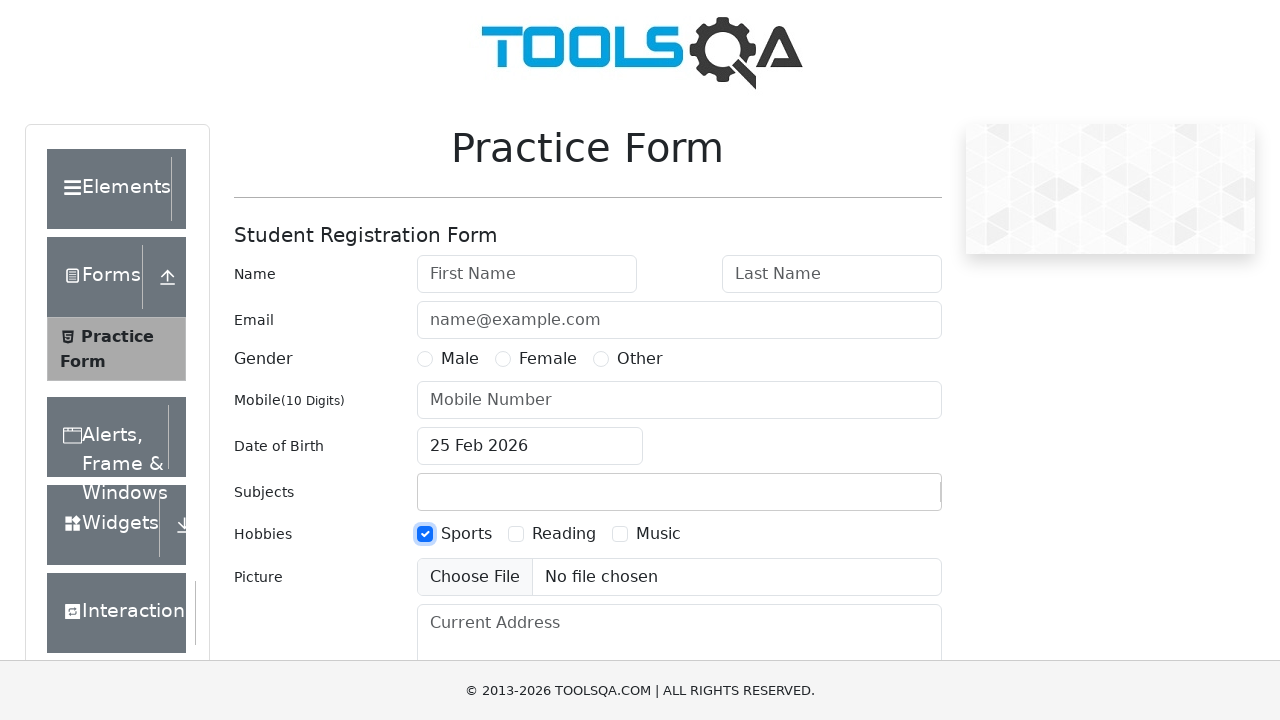

Verified sports checkbox is now selected
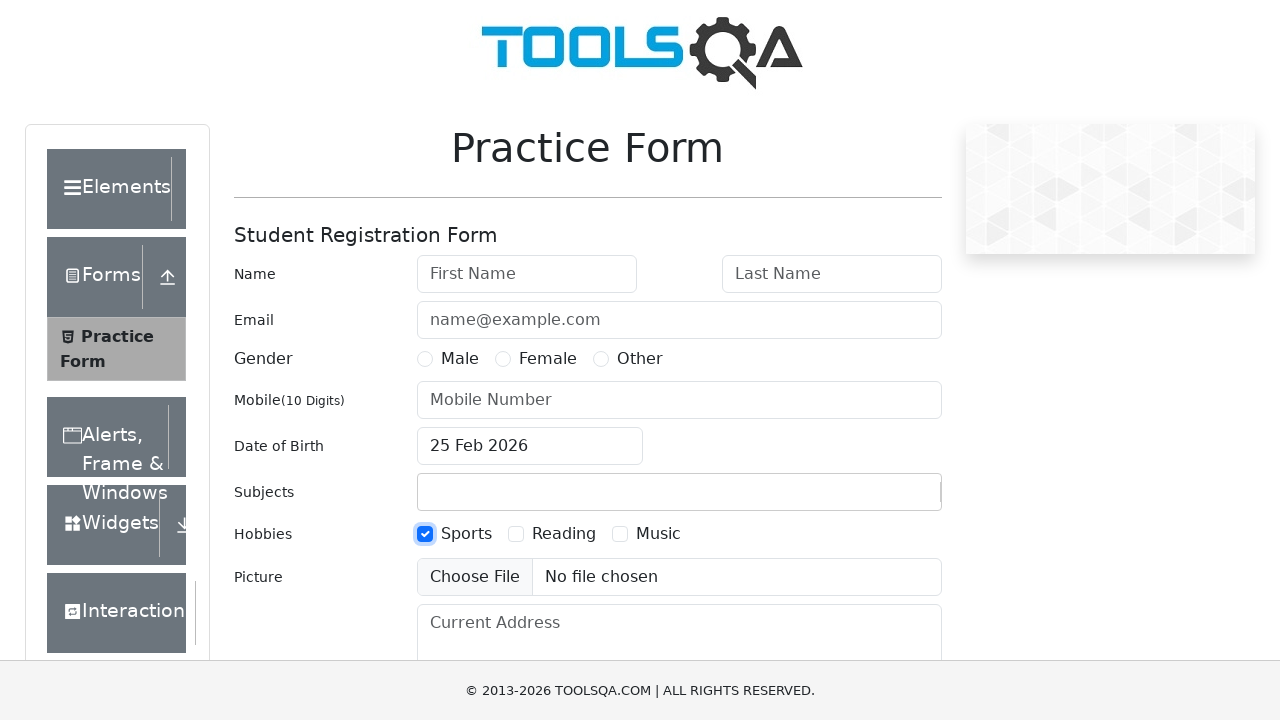

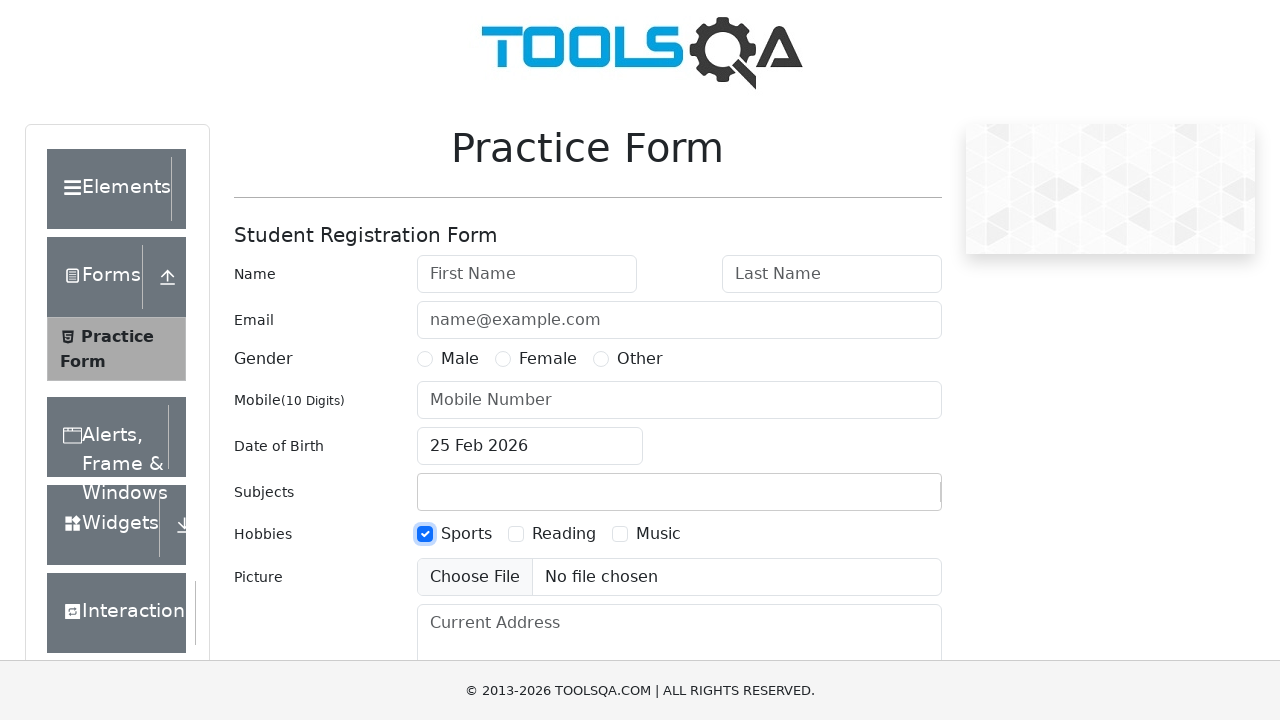